Tests form interactions on a demo automation testing site by clicking a button, selecting a radio button, and checking specific checkboxes

Starting URL: https://demo.automationtesting.in/

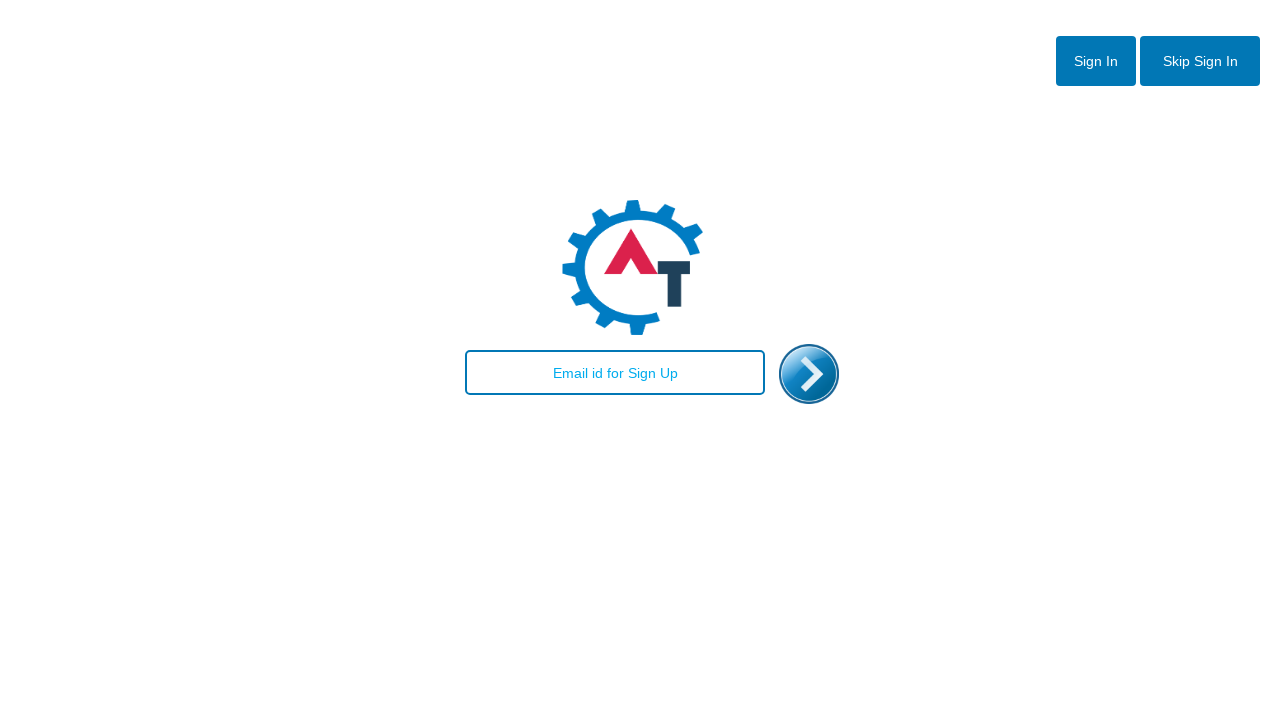

Clicked skip sign in button at (1200, 61) on xpath=//button[@id="btn2"]
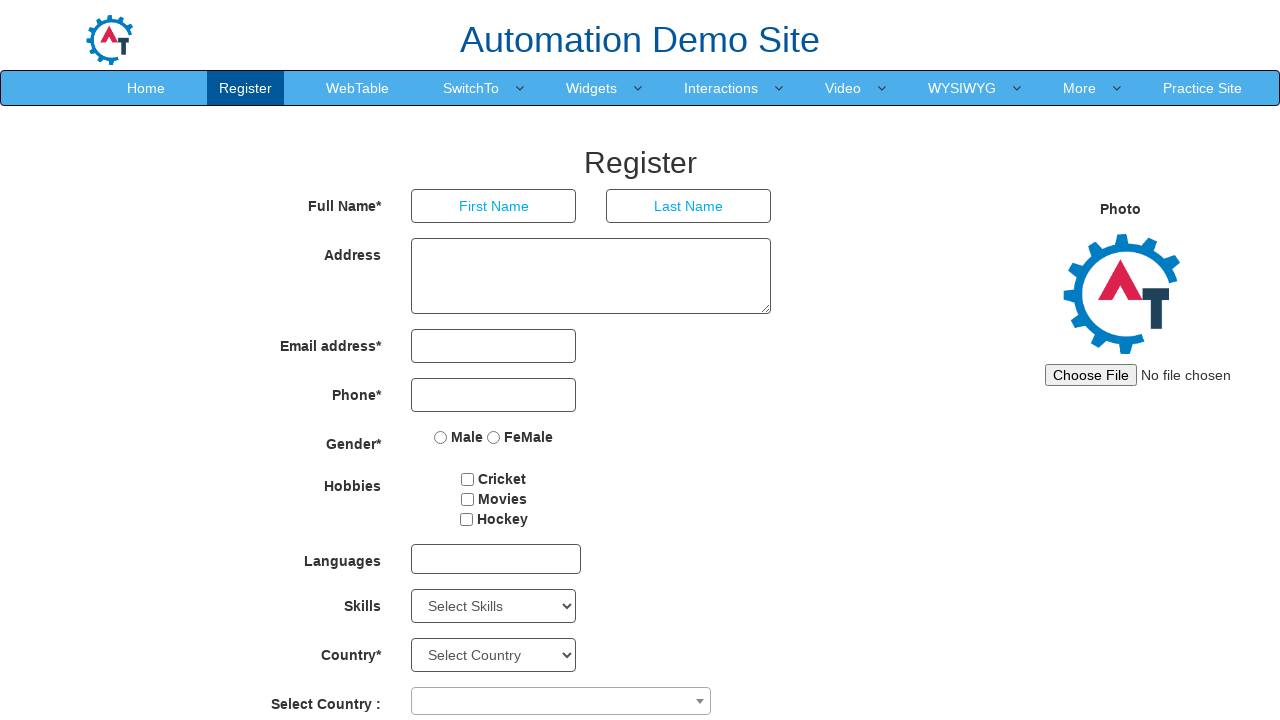

Selected Male radio button at (441, 437) on xpath=//input[@value="Male"]
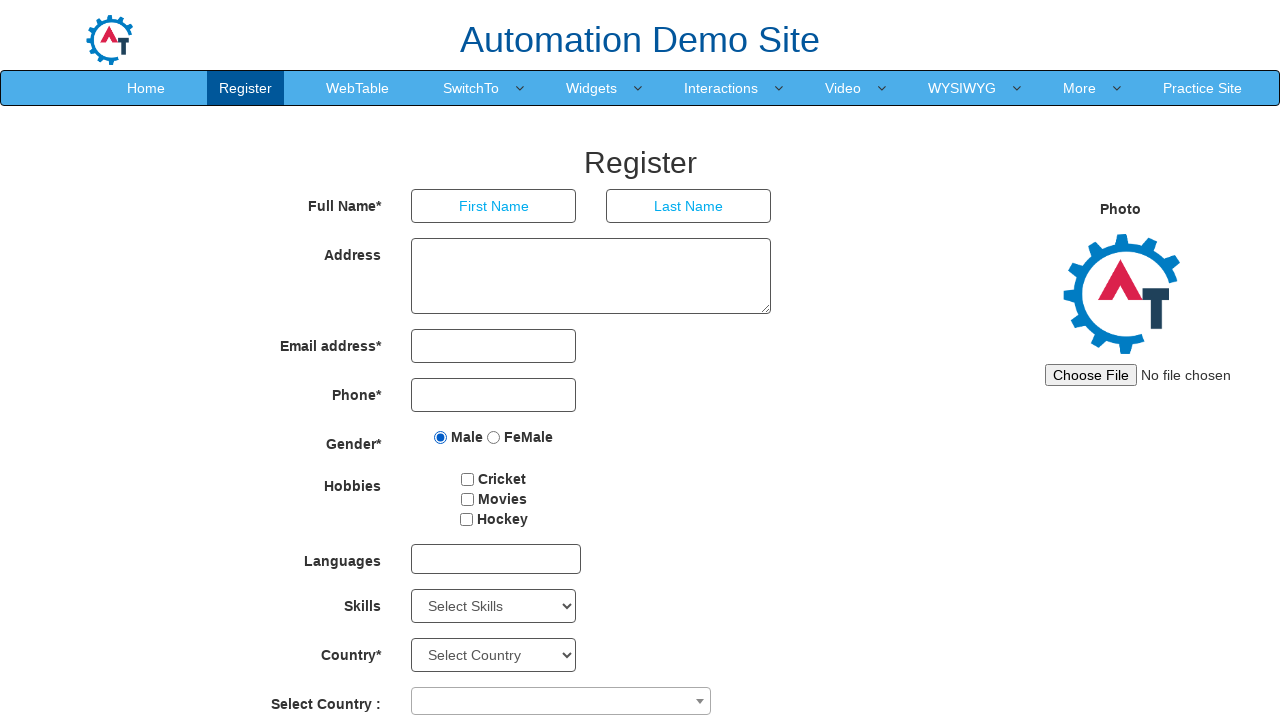

Located all checkbox elements
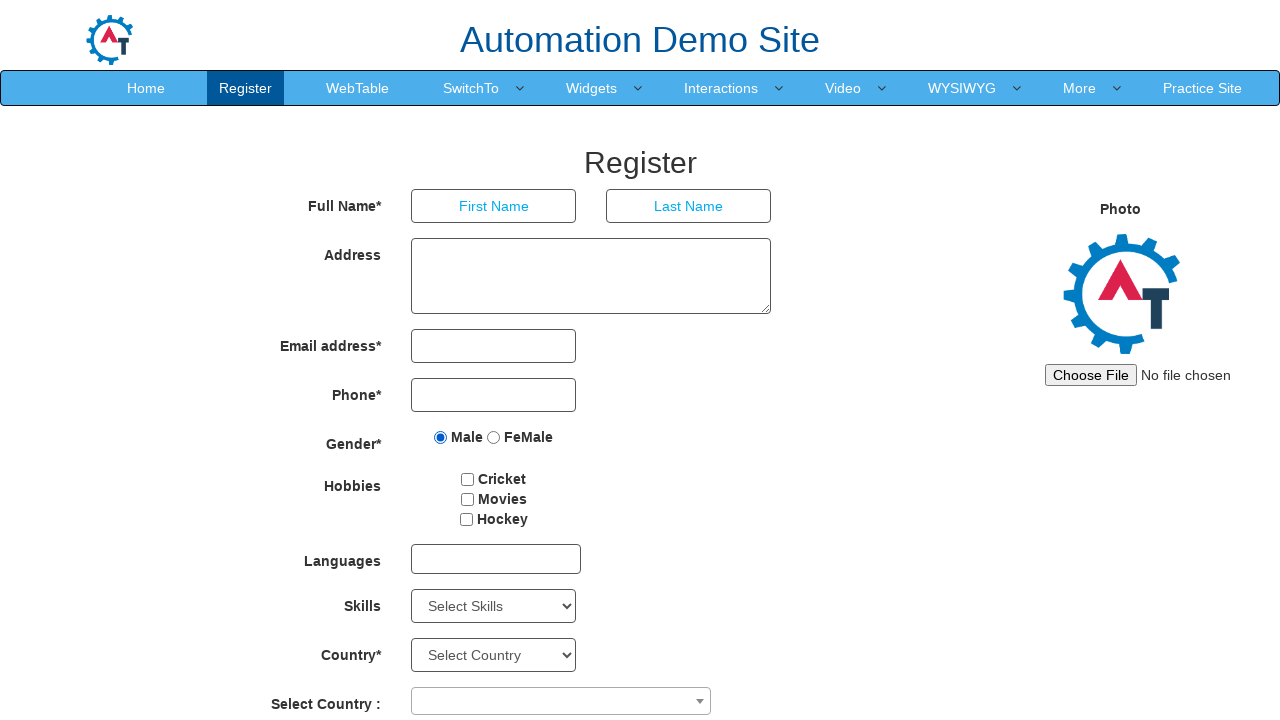

Clicked Cricket checkbox at (468, 479) on xpath=//input[@type="checkbox"] >> nth=0
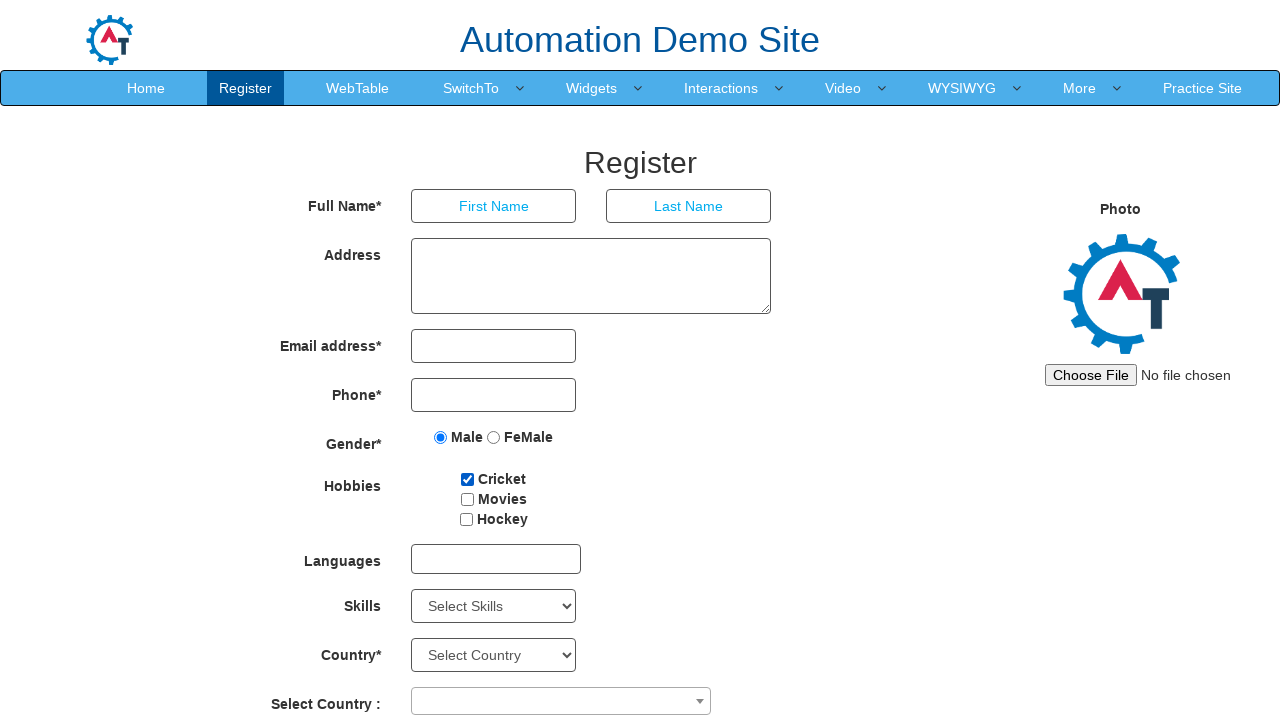

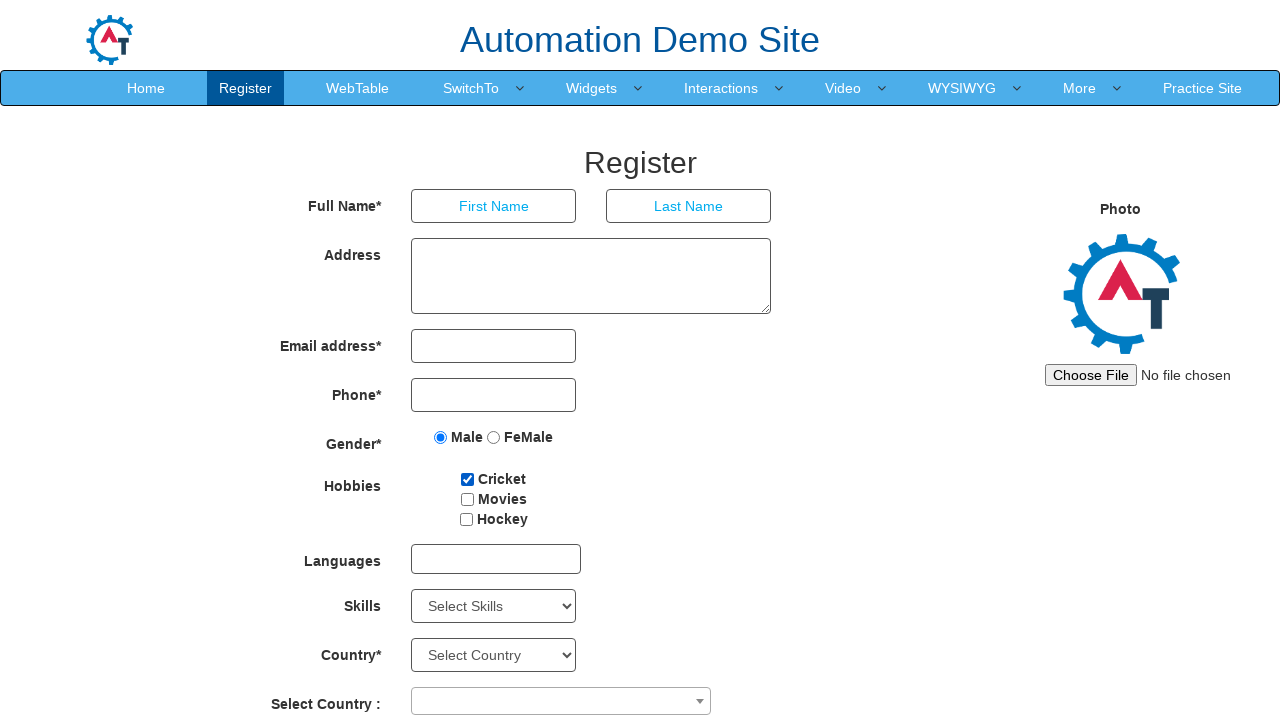